Tests form submission and alert validation by entering email and password, then verifying the success message in the alert popup

Starting URL: http://automationbykrishna.com/

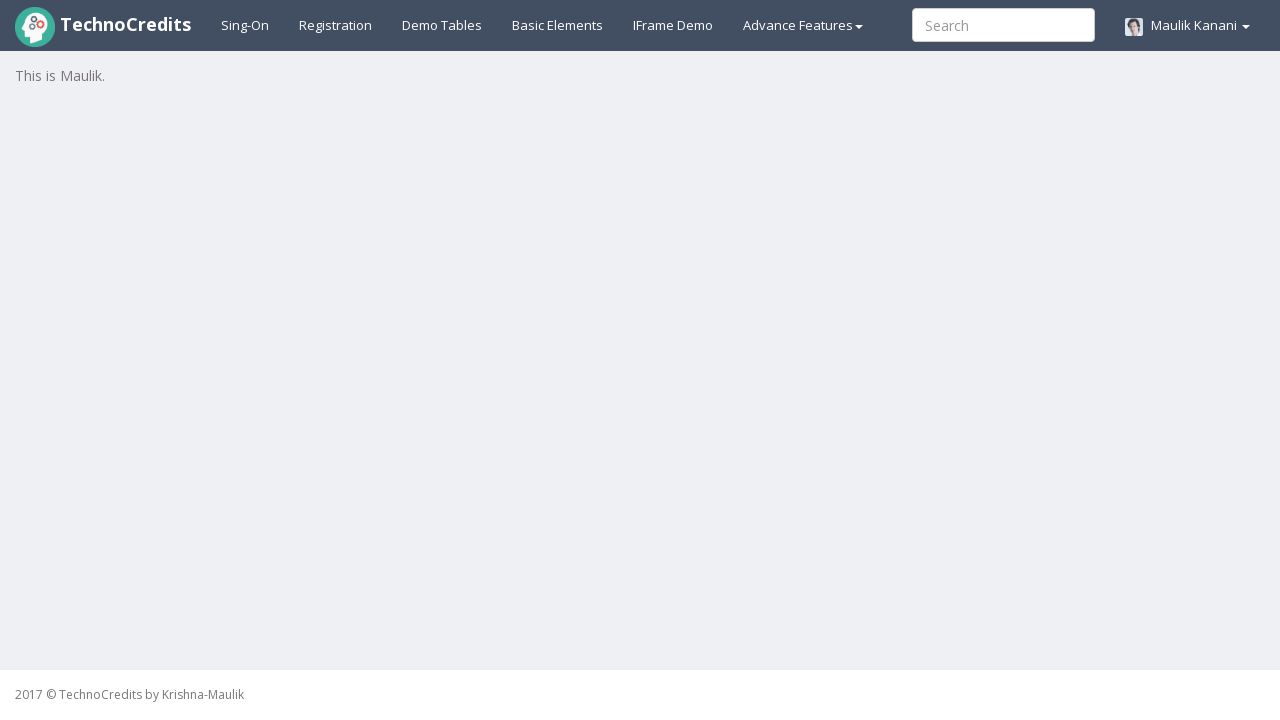

Clicked on basic elements tab at (558, 25) on #basicelements
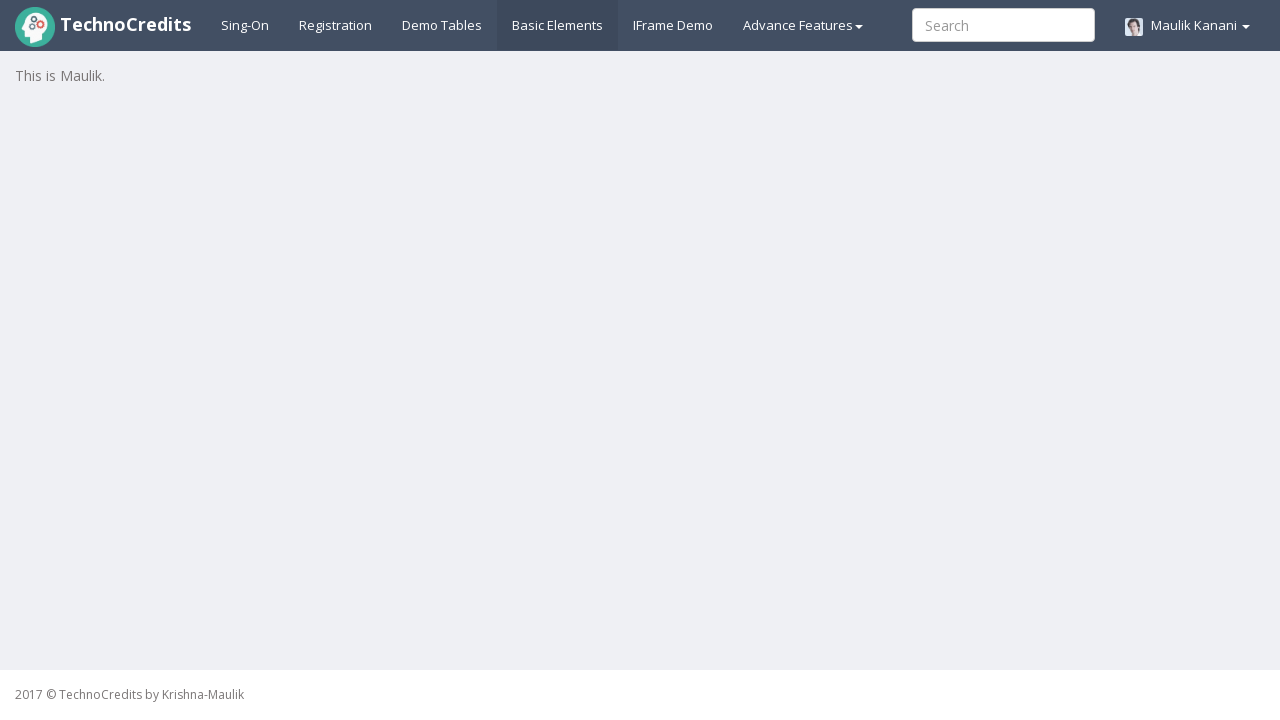

Email input field became visible
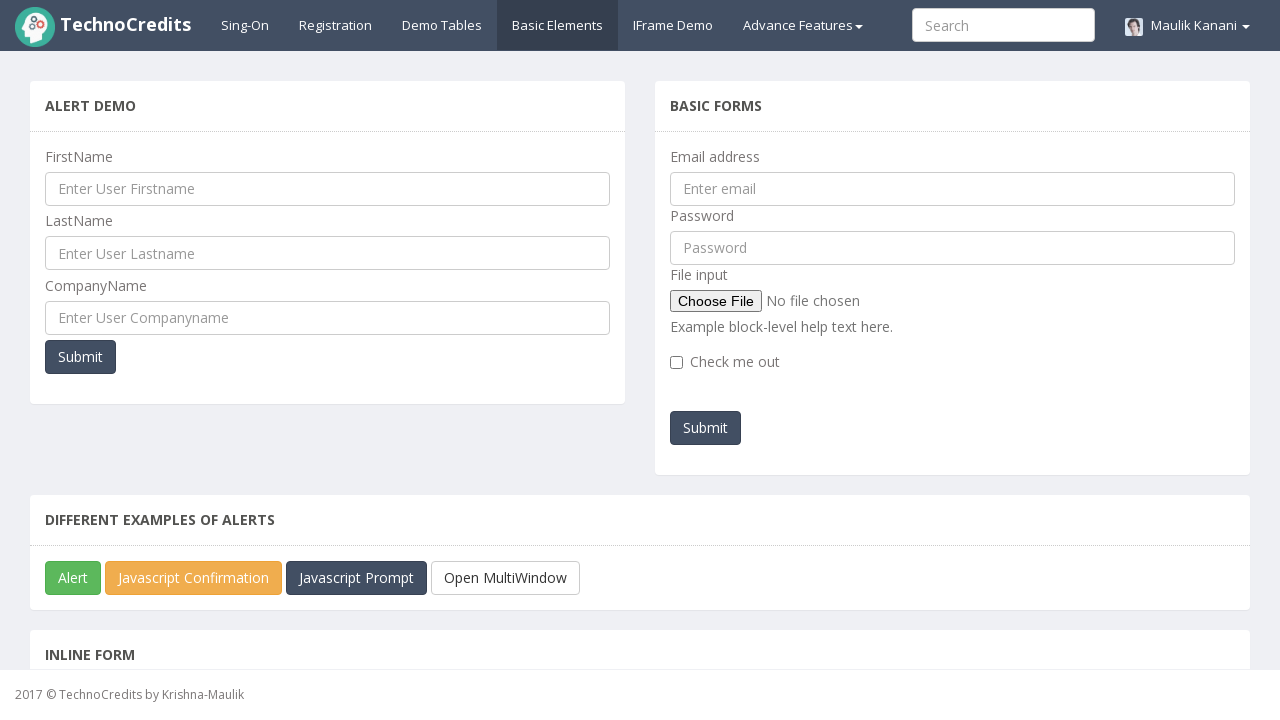

Entered email address 'testemail@gmail.com' in email field on #exampleInputEmail1
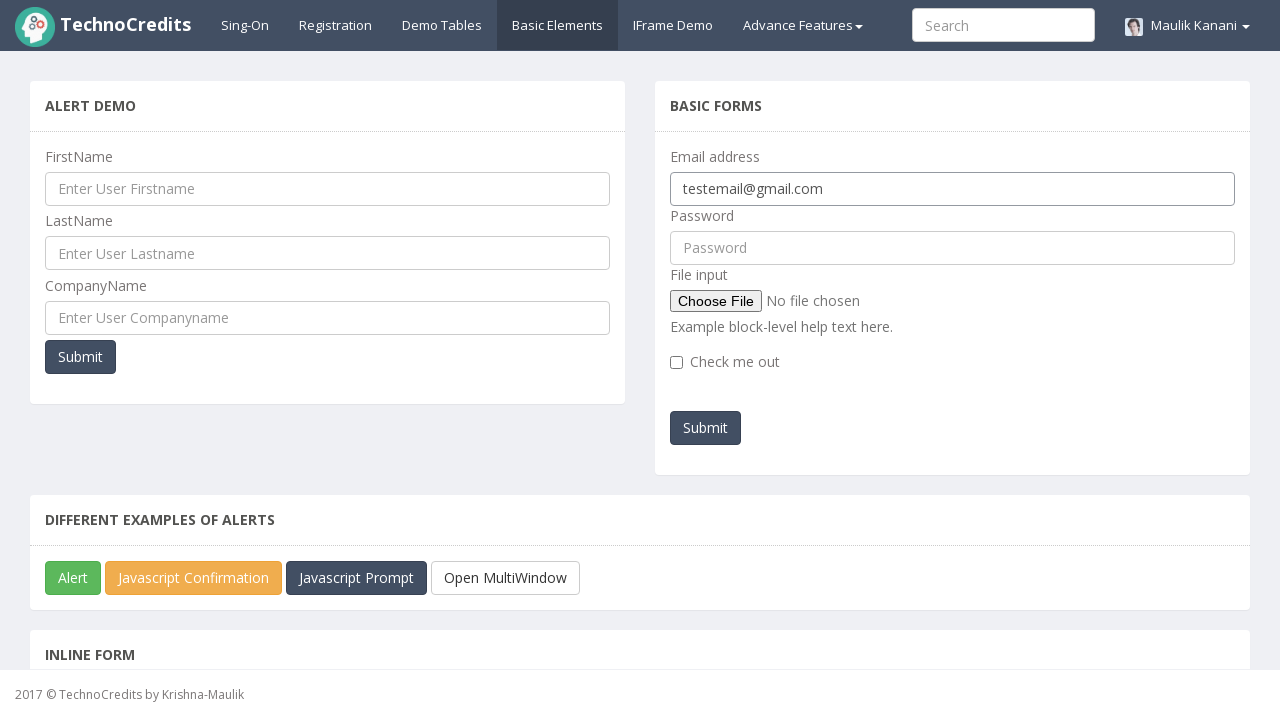

Entered password in password field on #pwd
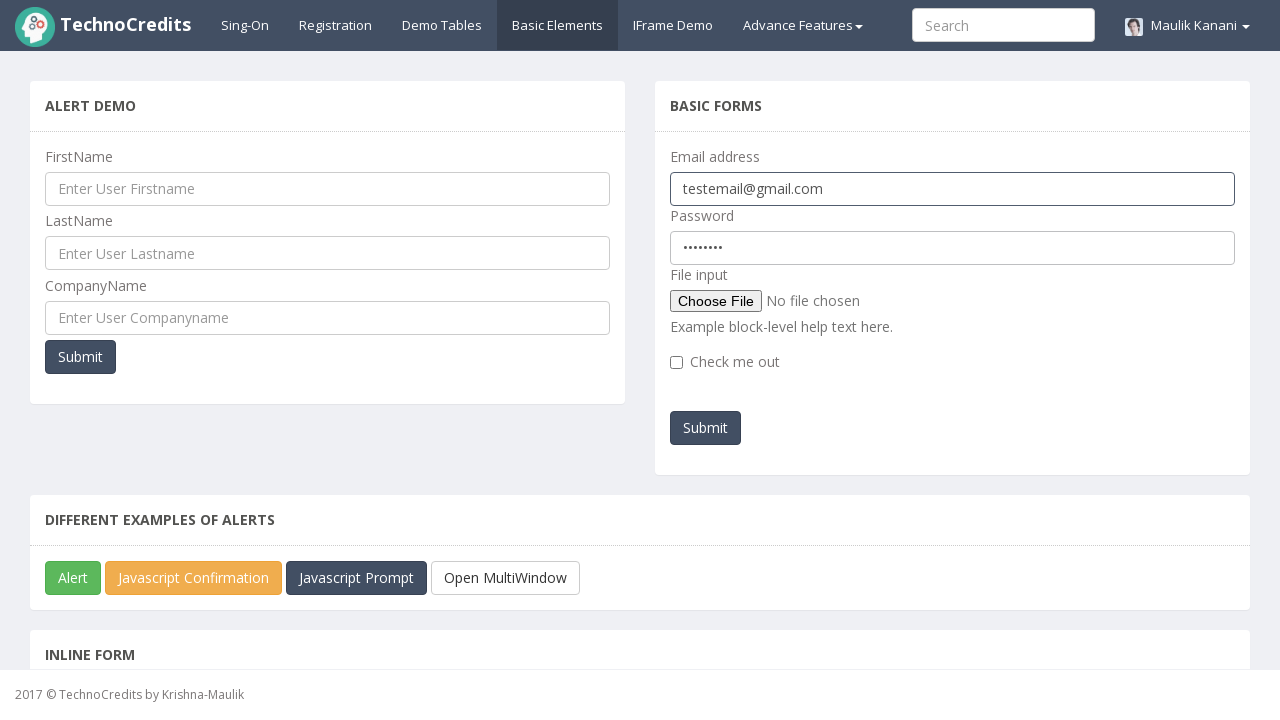

Set up dialog handler to accept alerts
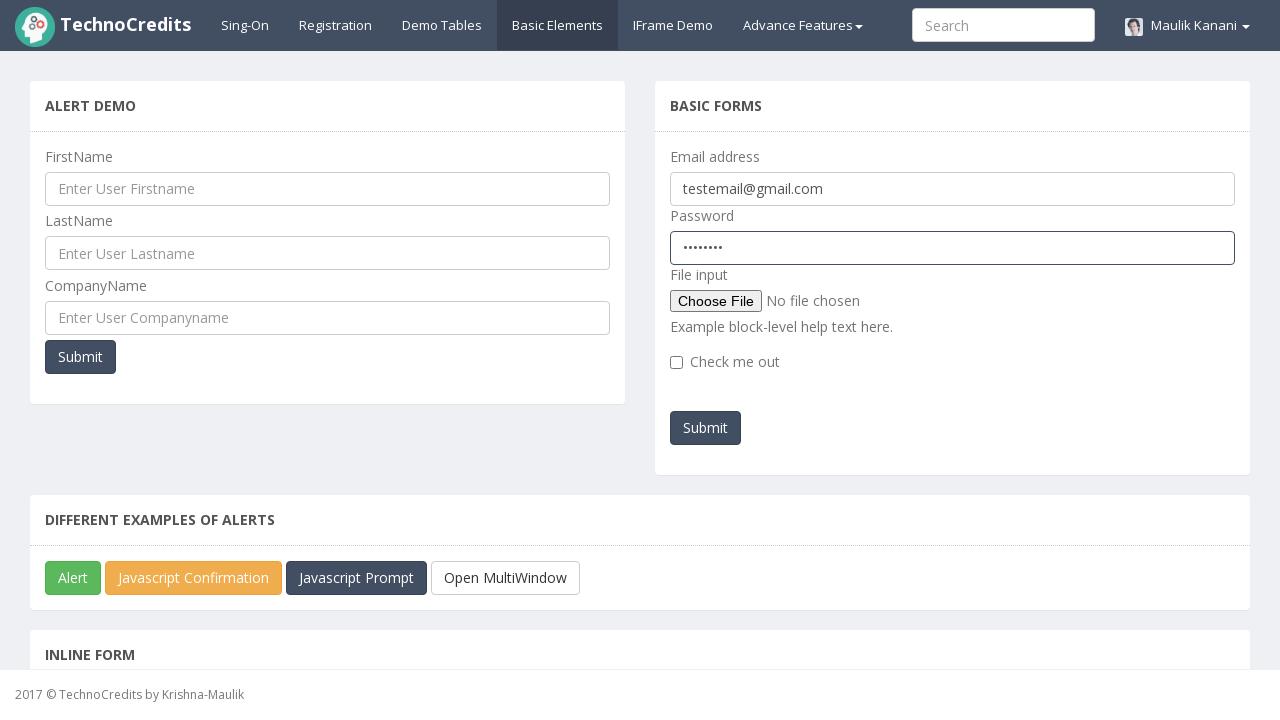

Clicked submit button to submit form at (706, 428) on button#submitb2
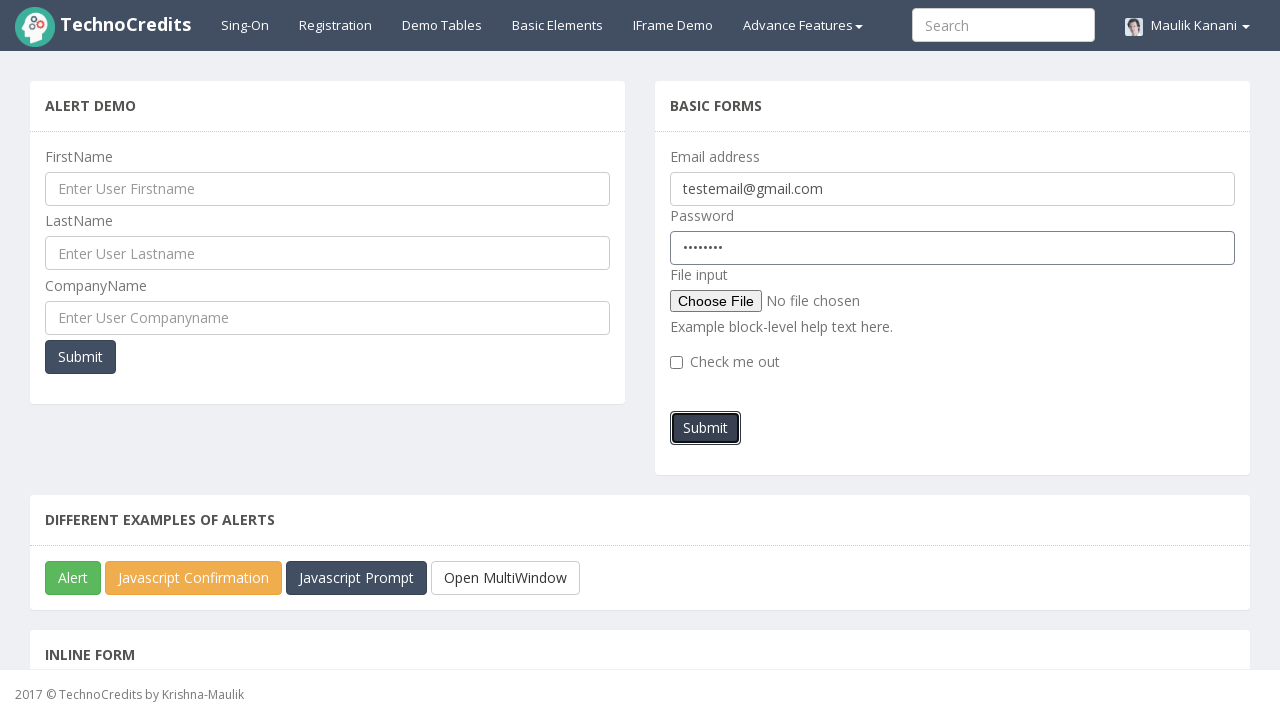

Waited for post-submission actions to complete and alert to appear
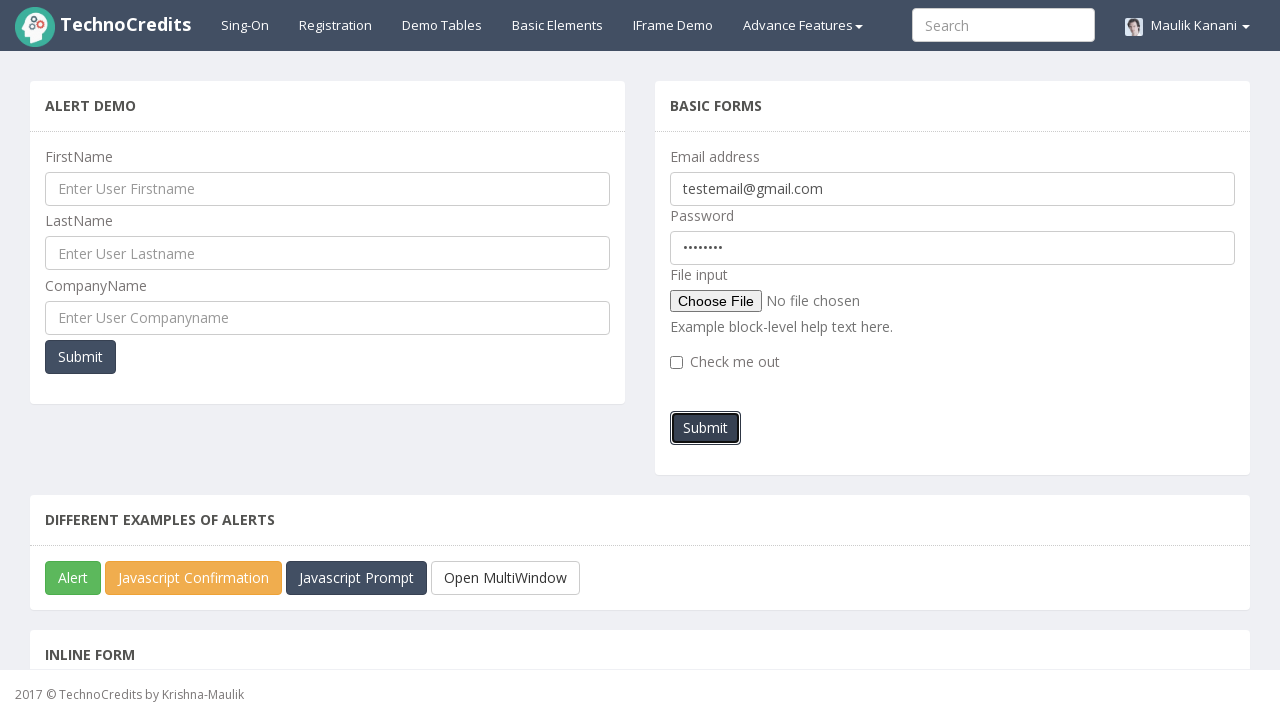

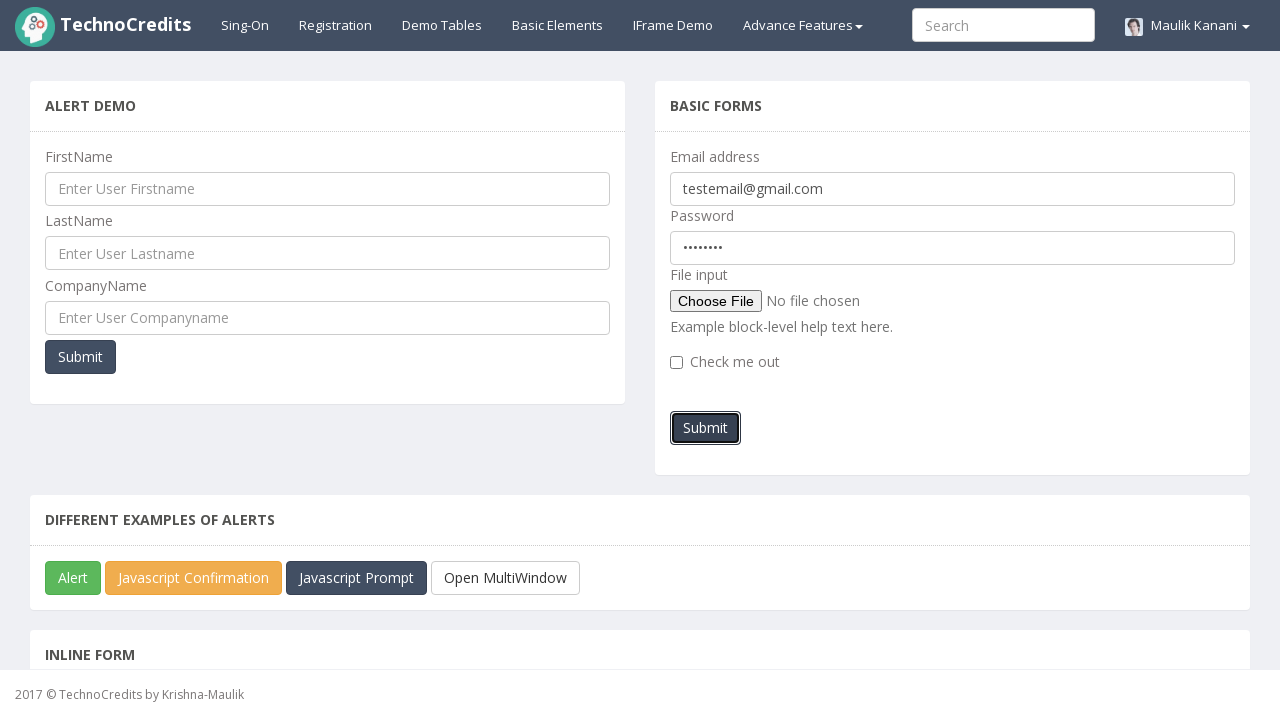